Adds multiple grocery items to cart by searching through product listings and clicking the add to cart button for specific items

Starting URL: https://rahulshettyacademy.com/seleniumPractise/#/

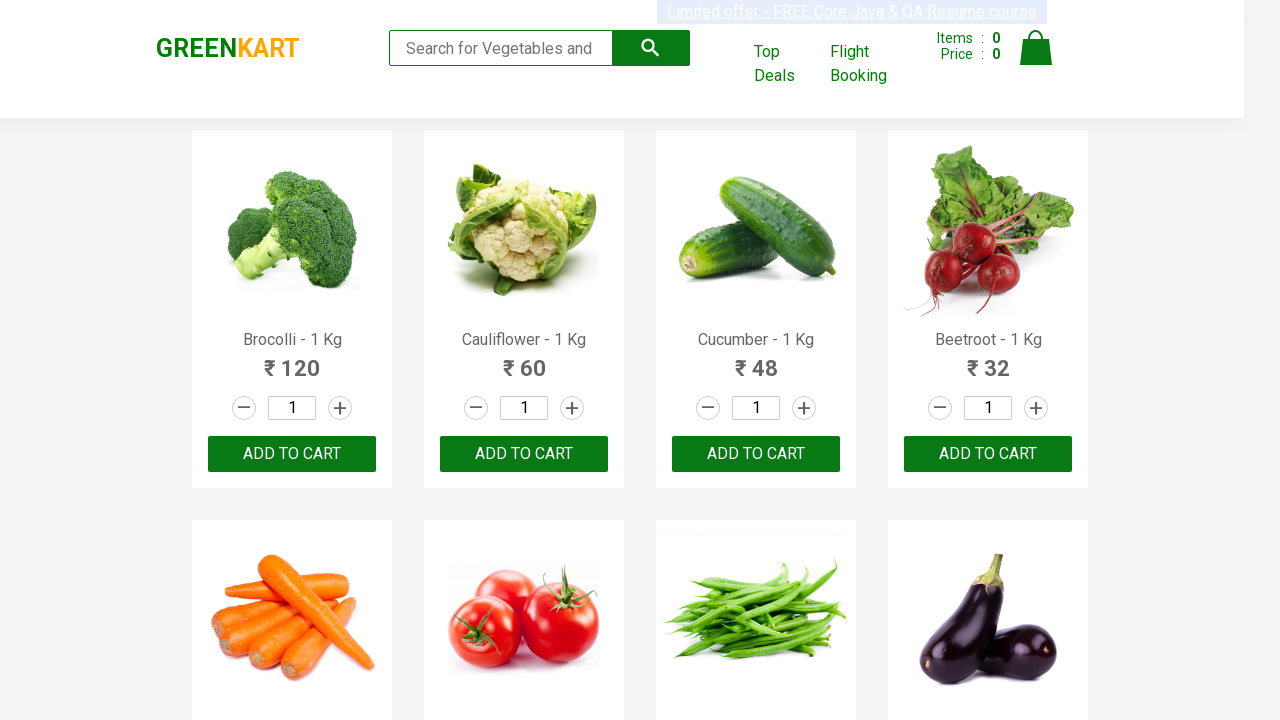

Waited for product listings to load
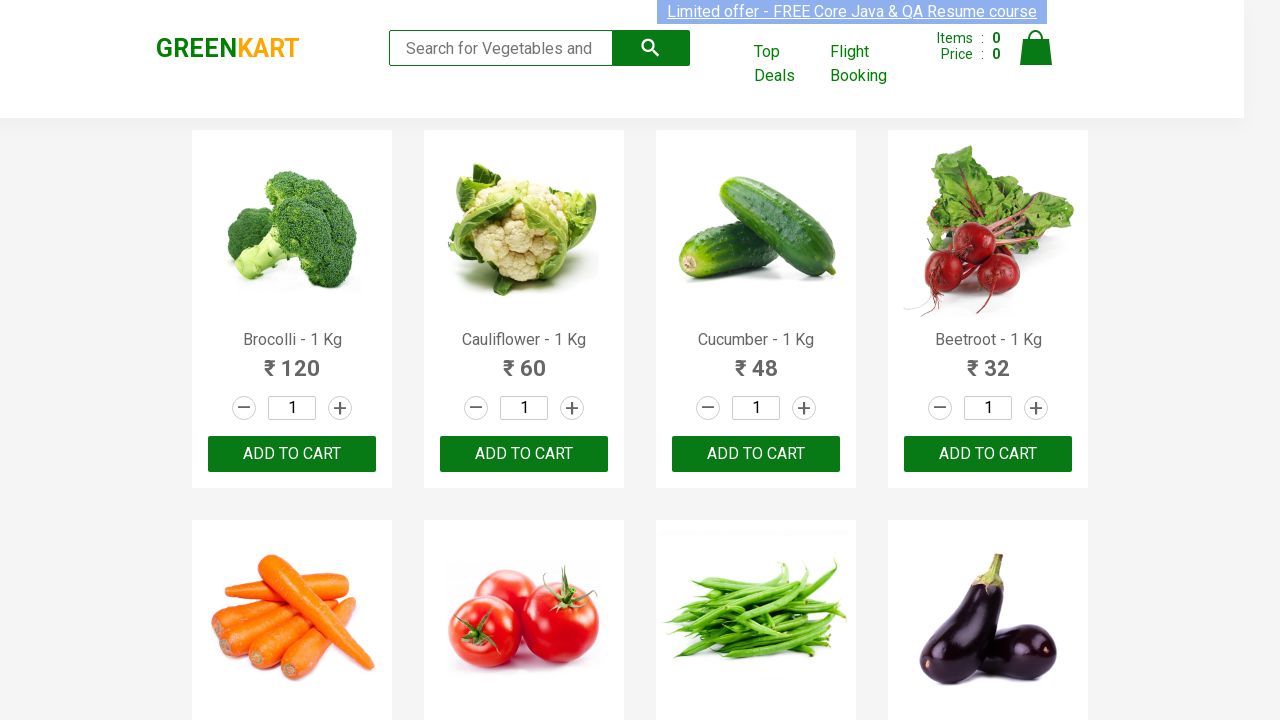

Retrieved all product name elements from the page
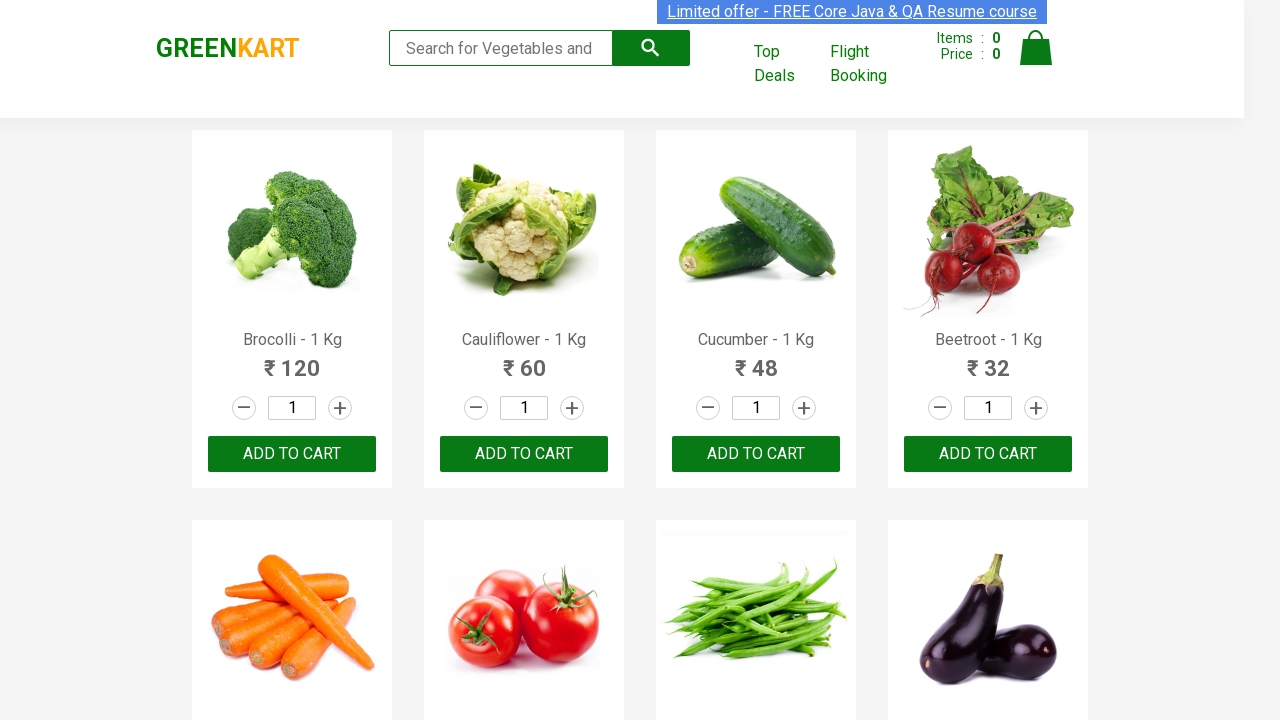

Extracted text content from all product elements
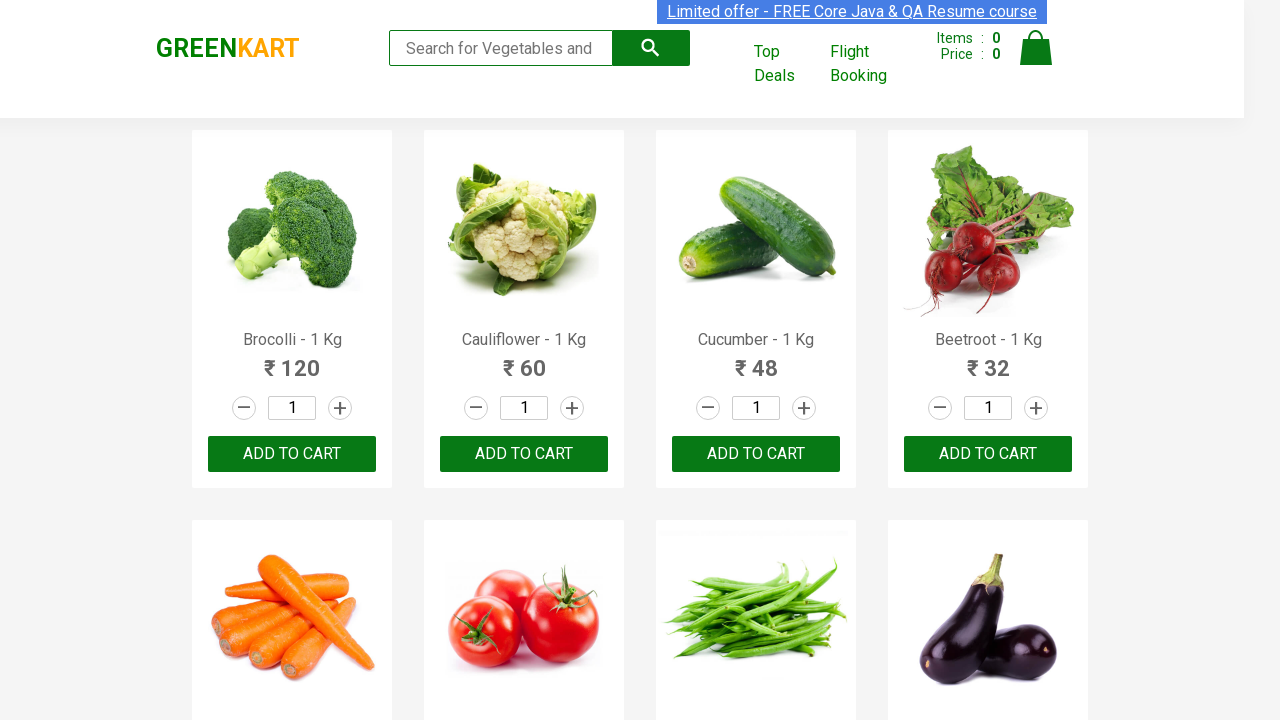

Clicked 'Add to Cart' button for Brocolli at (292, 454) on xpath=//div[@class='product-action']/button >> nth=0
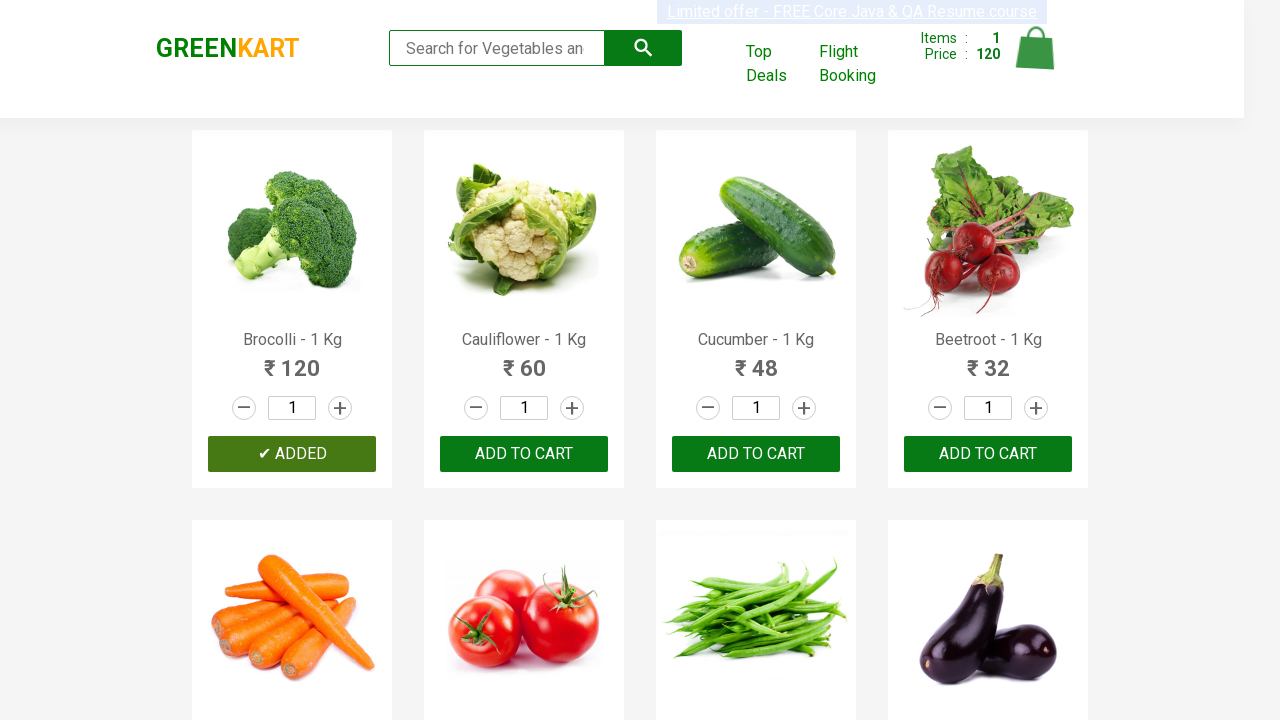

Clicked 'Add to Cart' button for Tomato at (524, 360) on xpath=//div[@class='product-action']/button >> nth=5
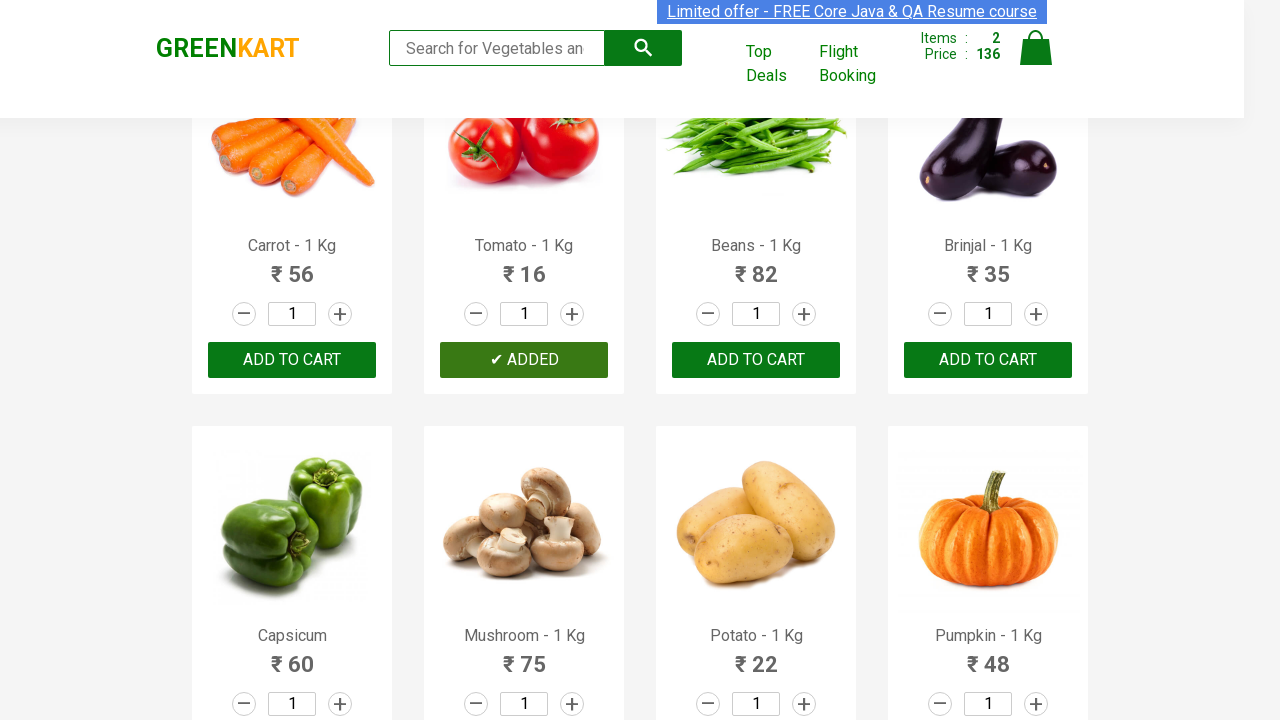

Clicked 'Add to Cart' button for Mushroom at (524, 360) on xpath=//div[@class='product-action']/button >> nth=9
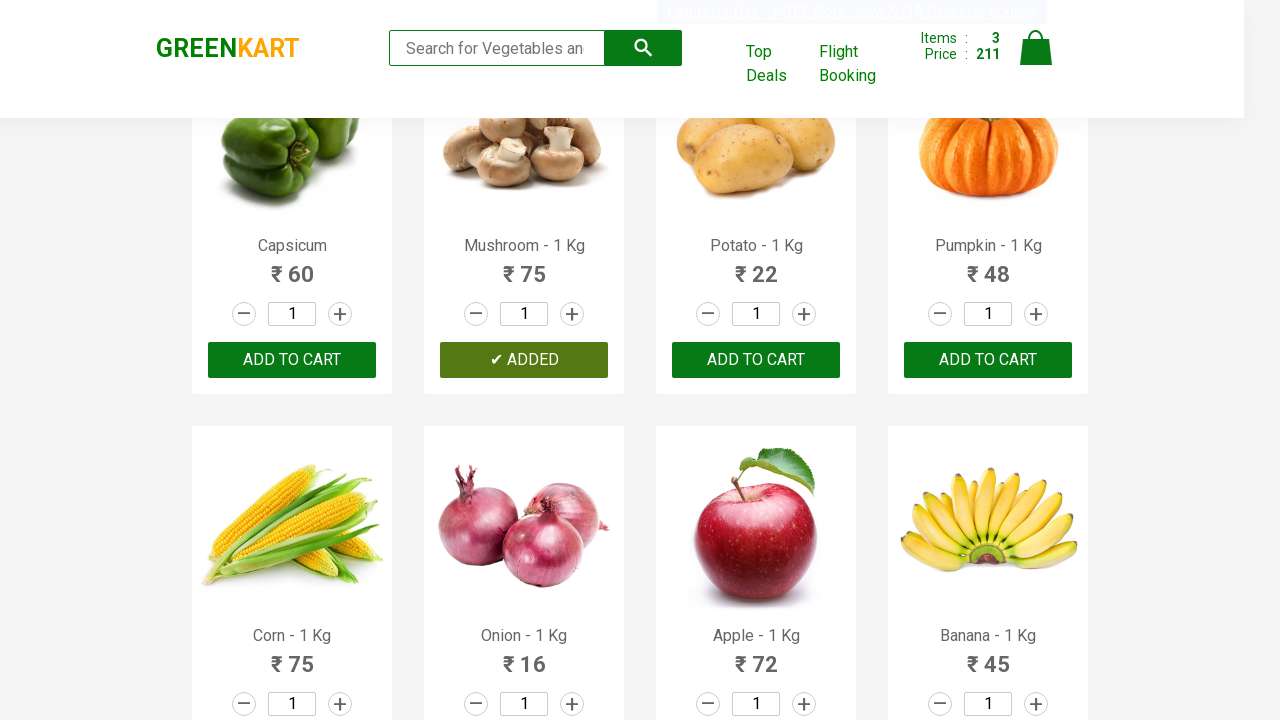

Clicked 'Add to Cart' button for Apple at (756, 360) on xpath=//div[@class='product-action']/button >> nth=14
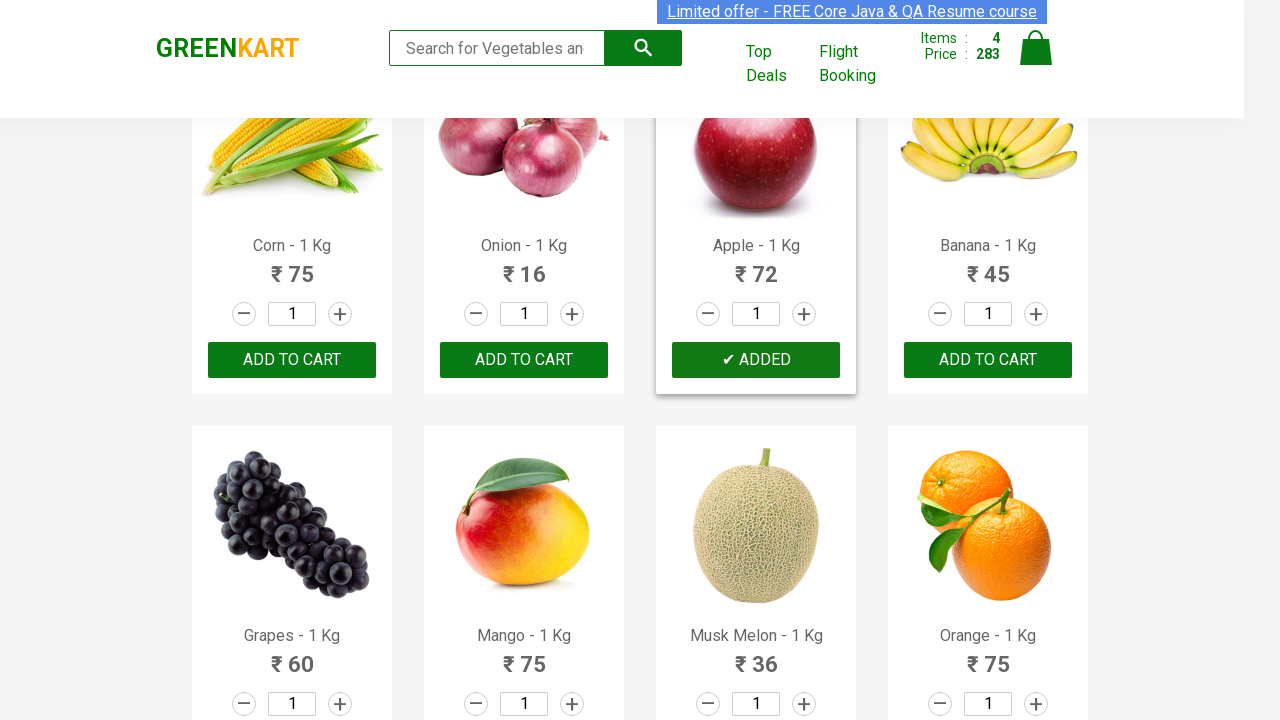

Clicked 'Add to Cart' button for Mango at (524, 360) on xpath=//div[@class='product-action']/button >> nth=17
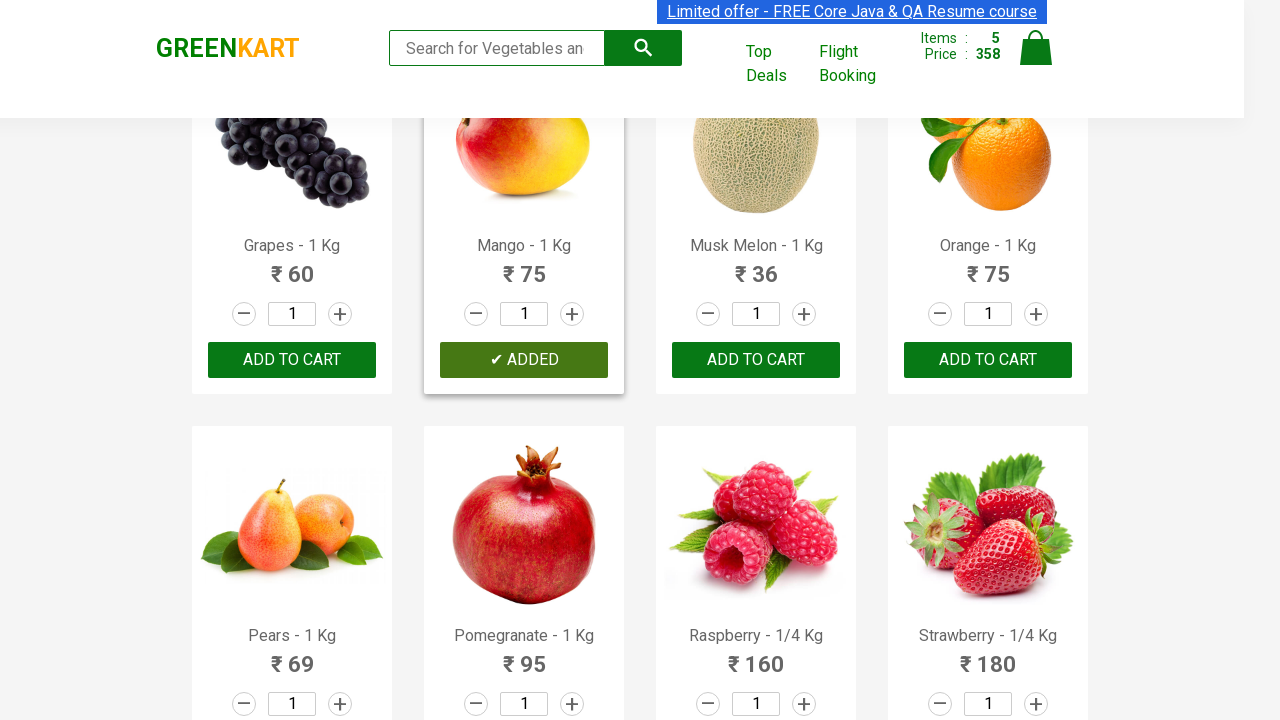

Clicked 'Add to Cart' button for Nuts Mixture at (988, 360) on xpath=//div[@class='product-action']/button >> nth=27
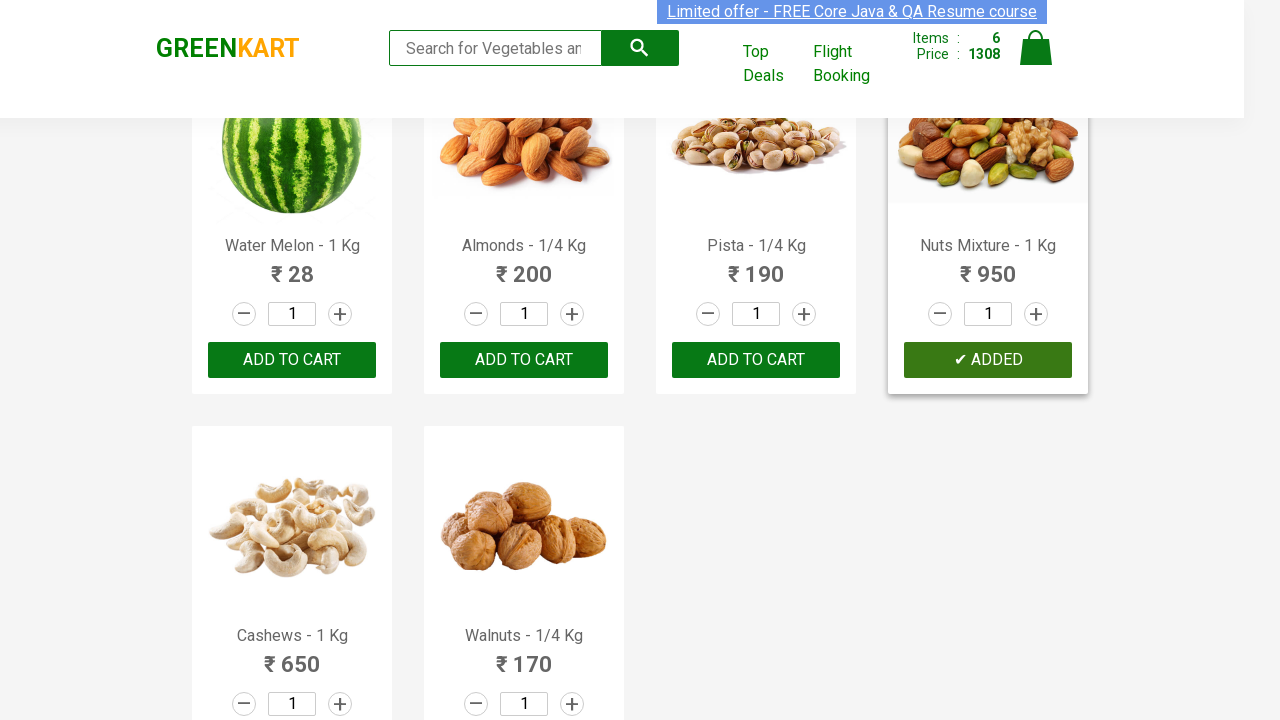

All desired products have been added to cart
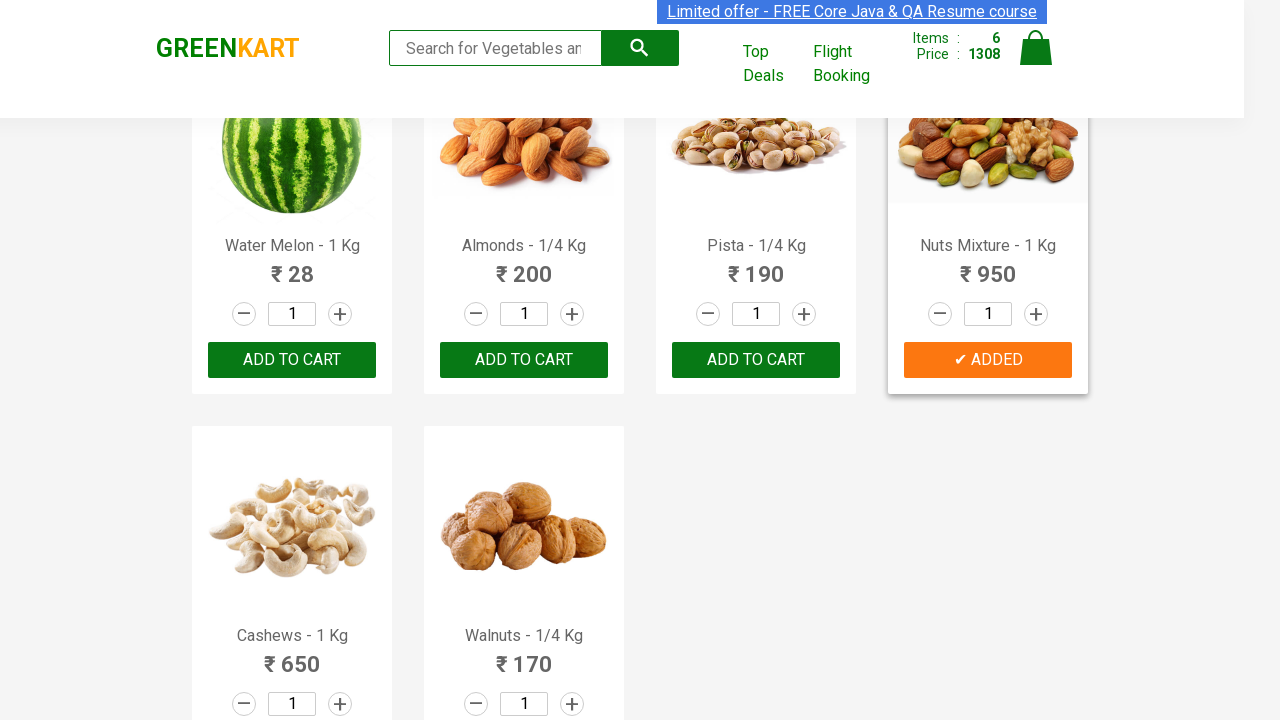

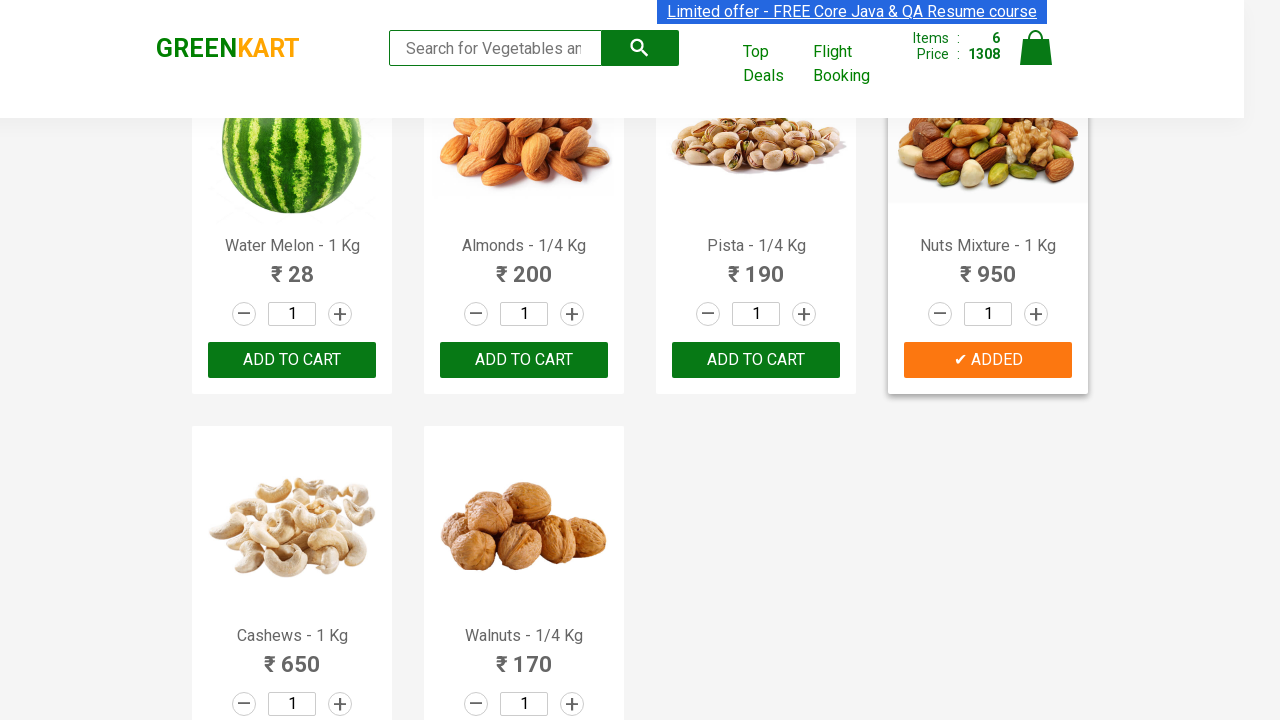